Tests the Practice Form by filling out student registration fields including name, email, gender, phone number, and hobbies, then submitting and verifying the confirmation popup

Starting URL: https://demoqa.com

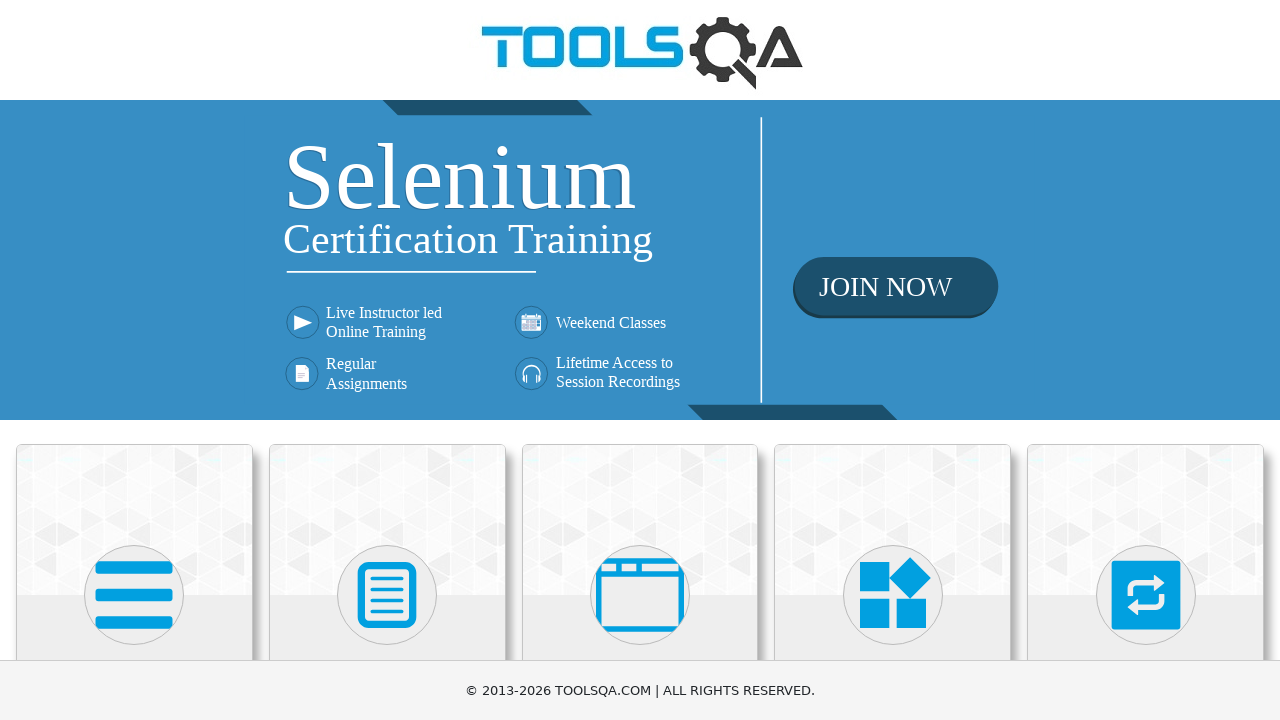

Clicked on Elements category at (134, 360) on text=Elements
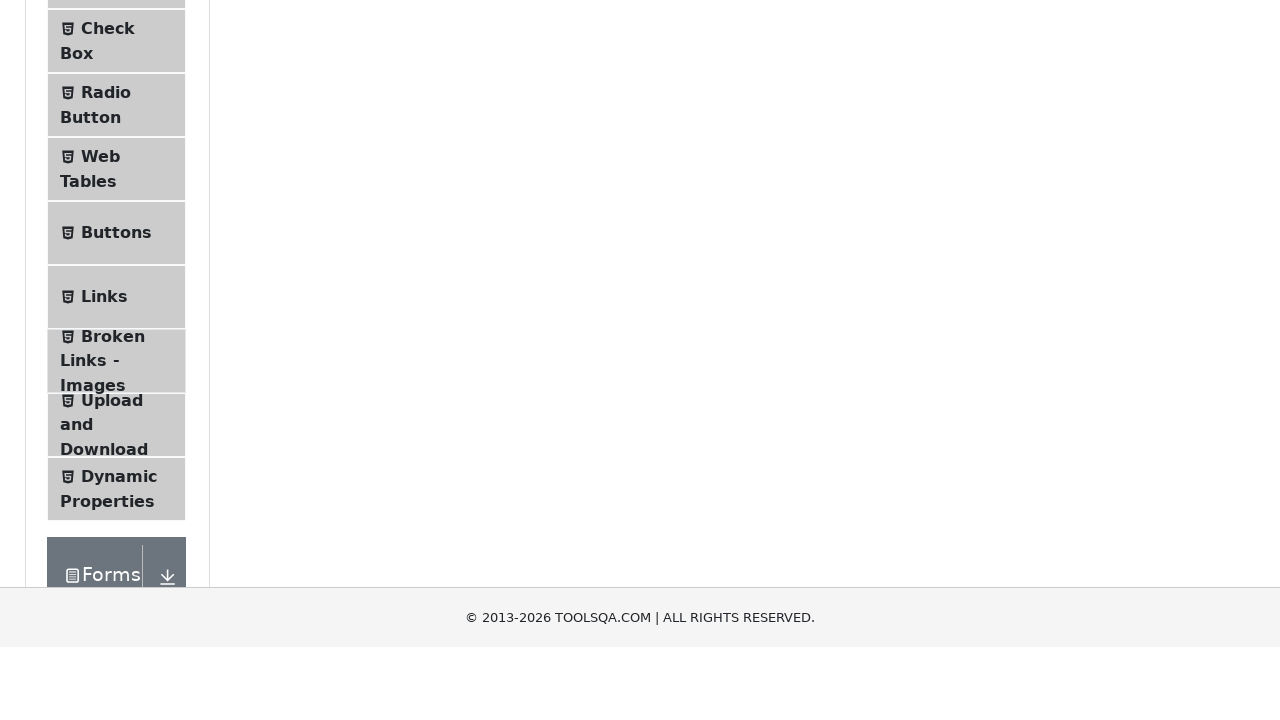

Clicked on Forms category at (94, 360) on text=Forms
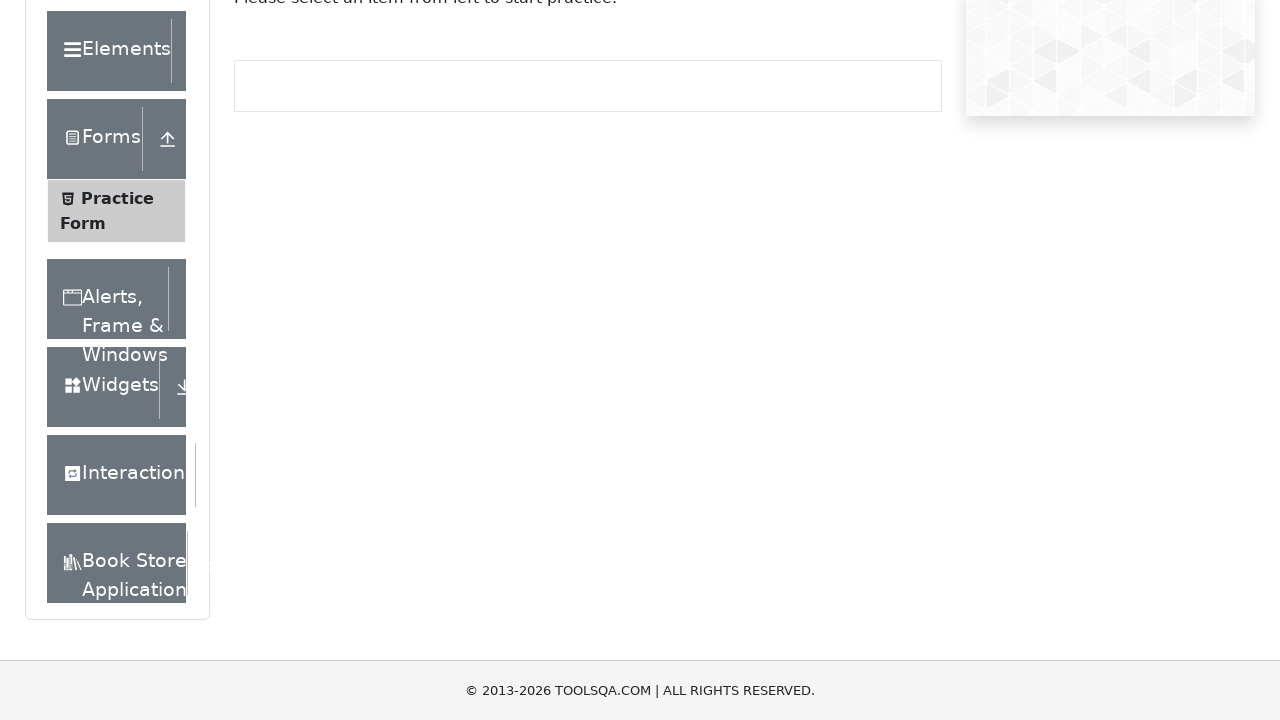

Clicked on Practice Form menu item at (117, 198) on text=Practice Form
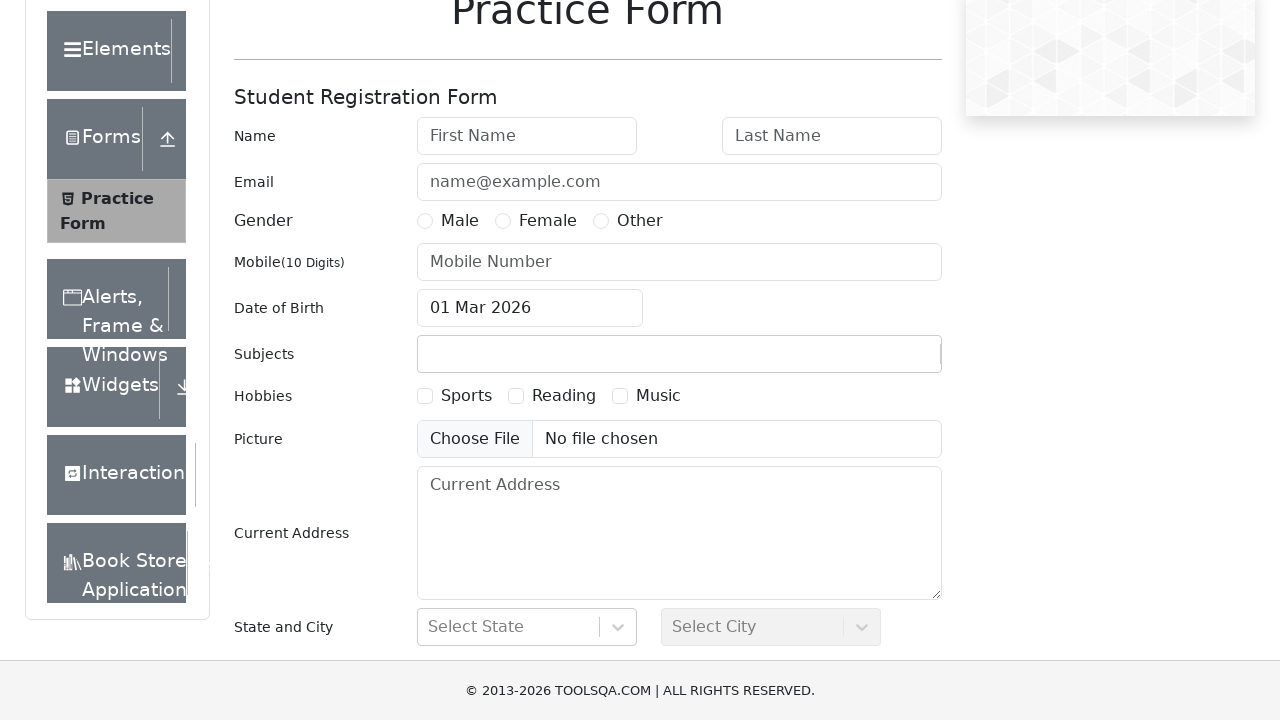

Filled first name field with 'John' on #firstName
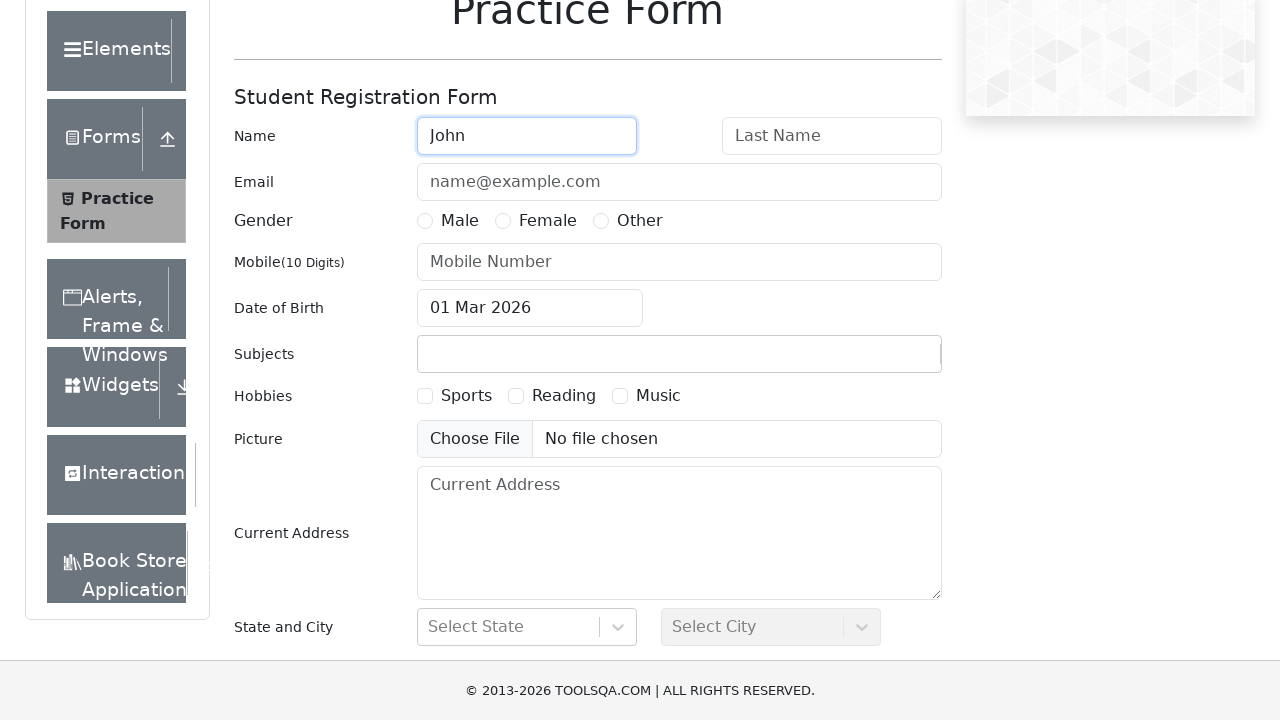

Filled last name field with 'Smith' on #lastName
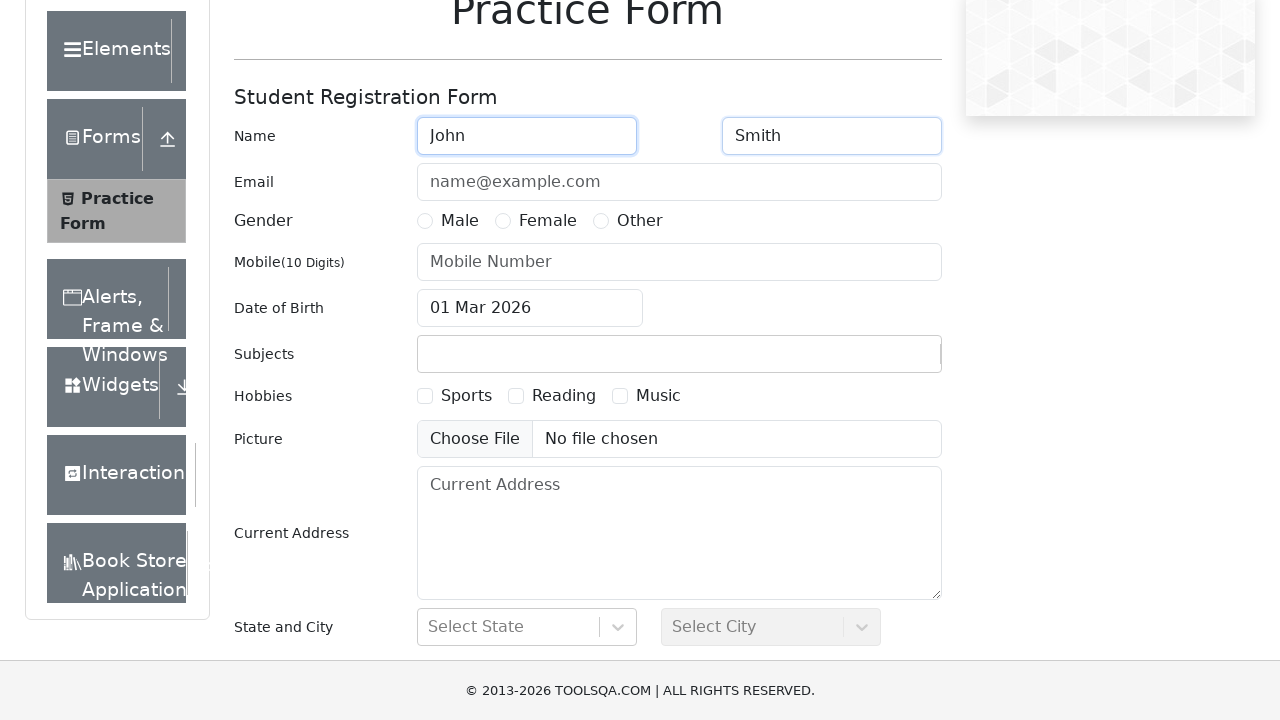

Filled email field with 'john.smith@example.com' on #userEmail
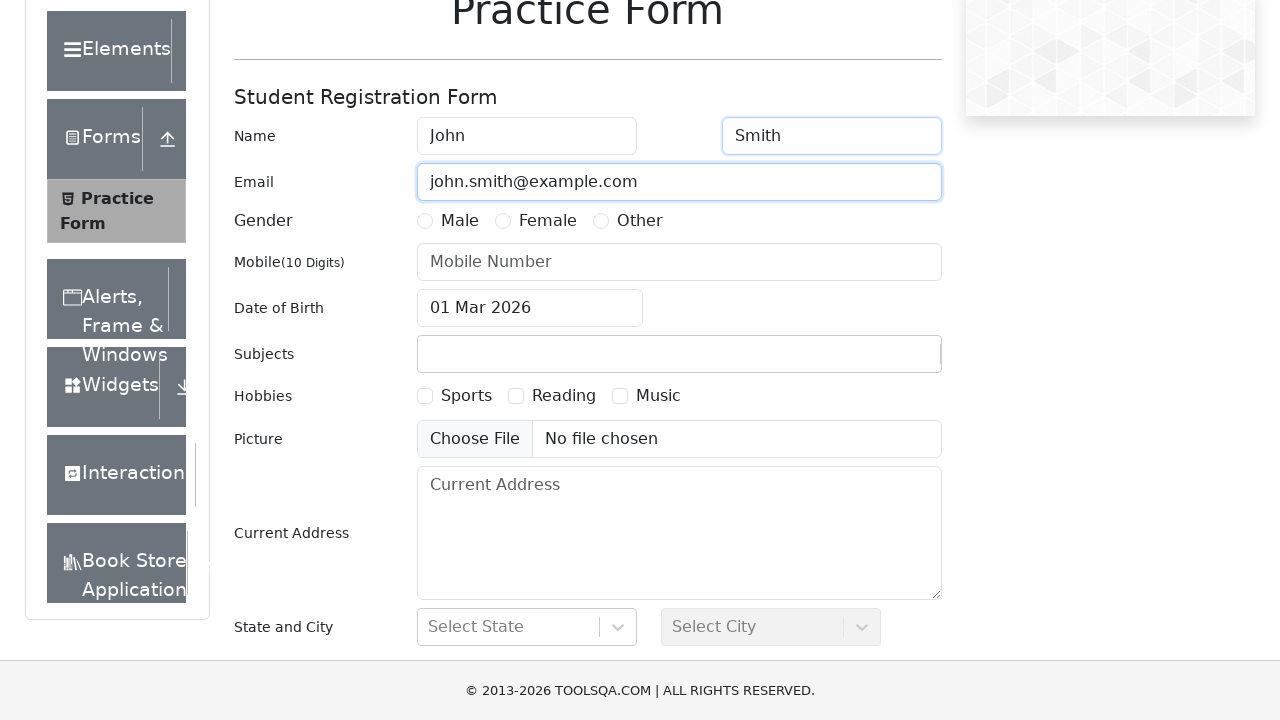

Selected Male gender at (460, 221) on label[for='gender-radio-1']
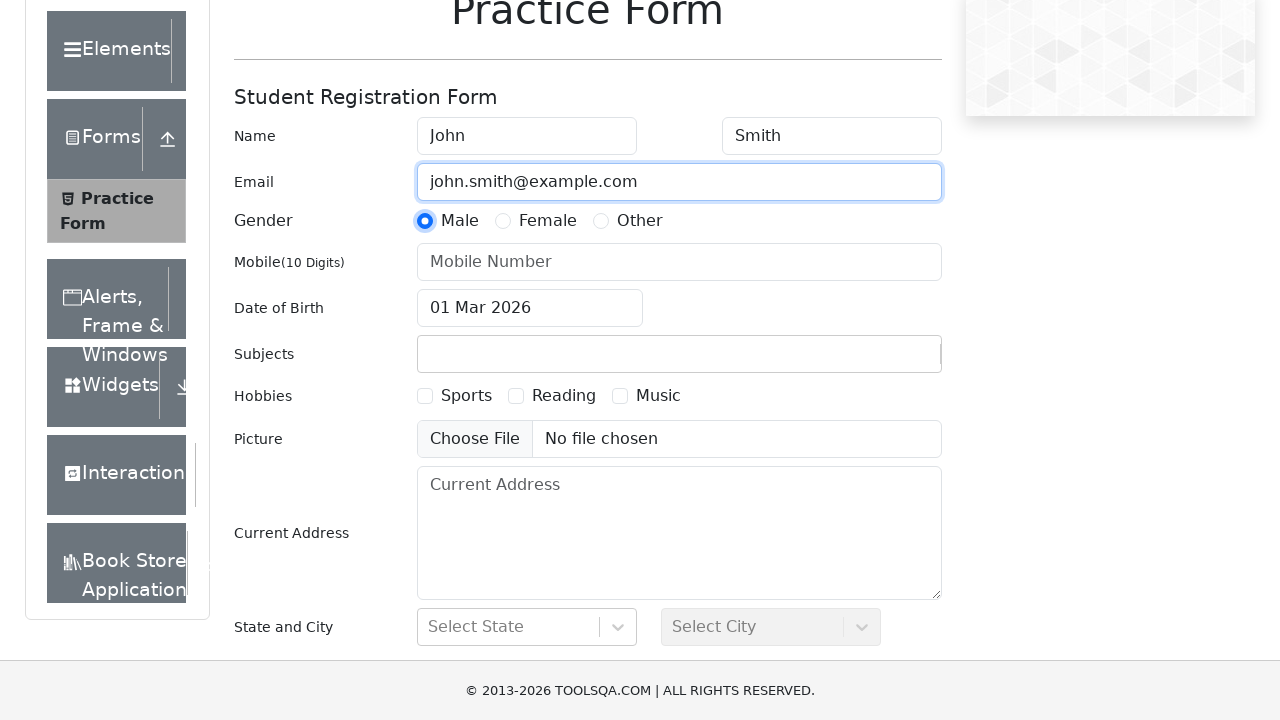

Filled mobile number field with '5551234567' on #userNumber
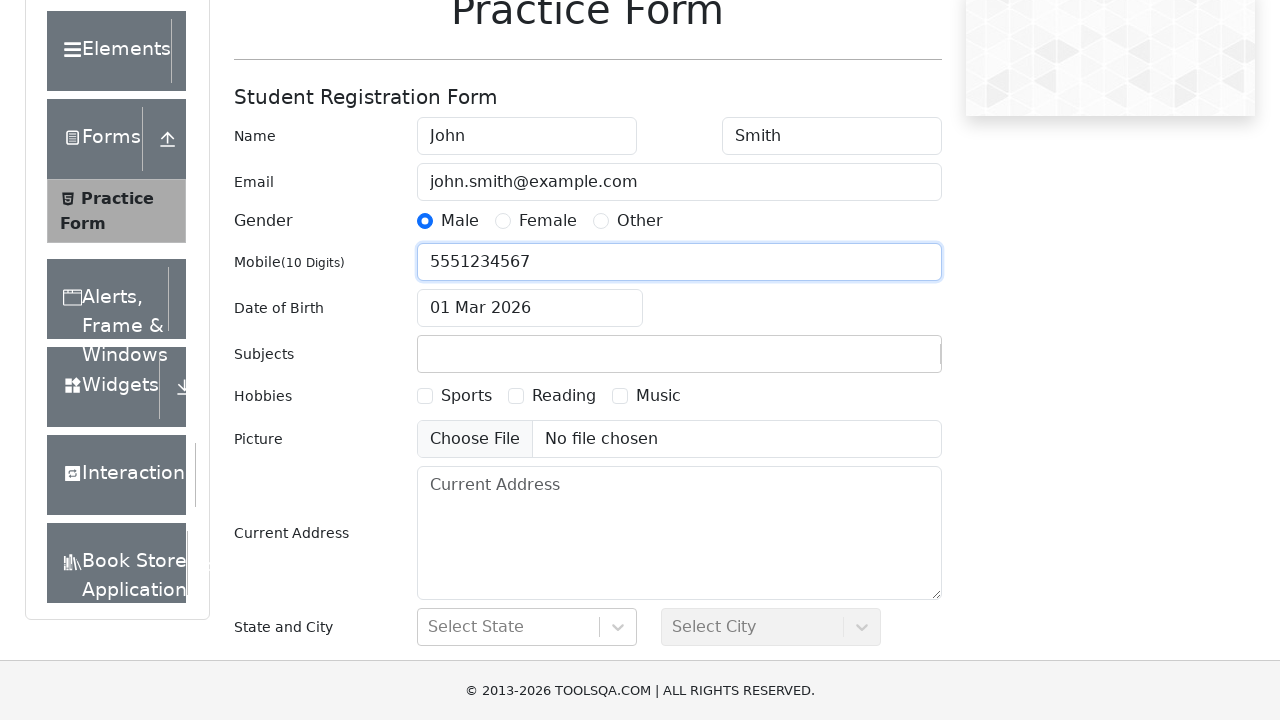

Selected Sports hobby at (466, 396) on label[for='hobbies-checkbox-1']
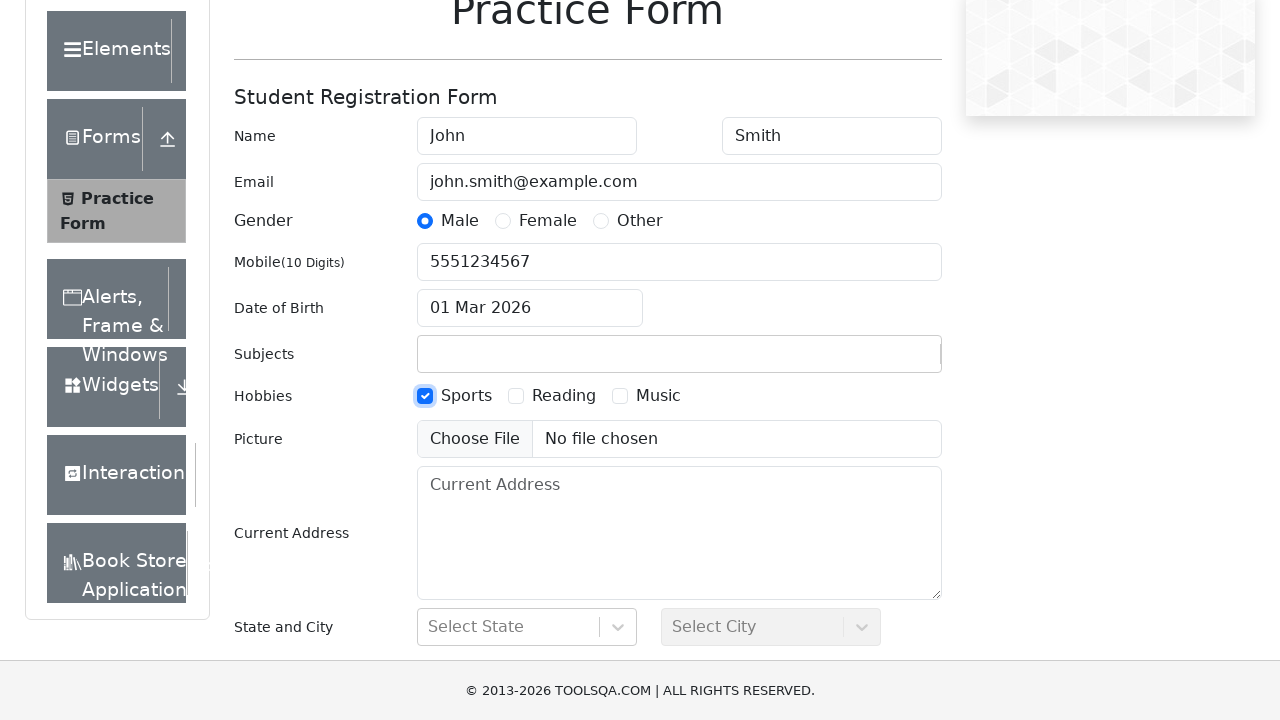

Selected Music hobby at (658, 396) on label[for='hobbies-checkbox-3']
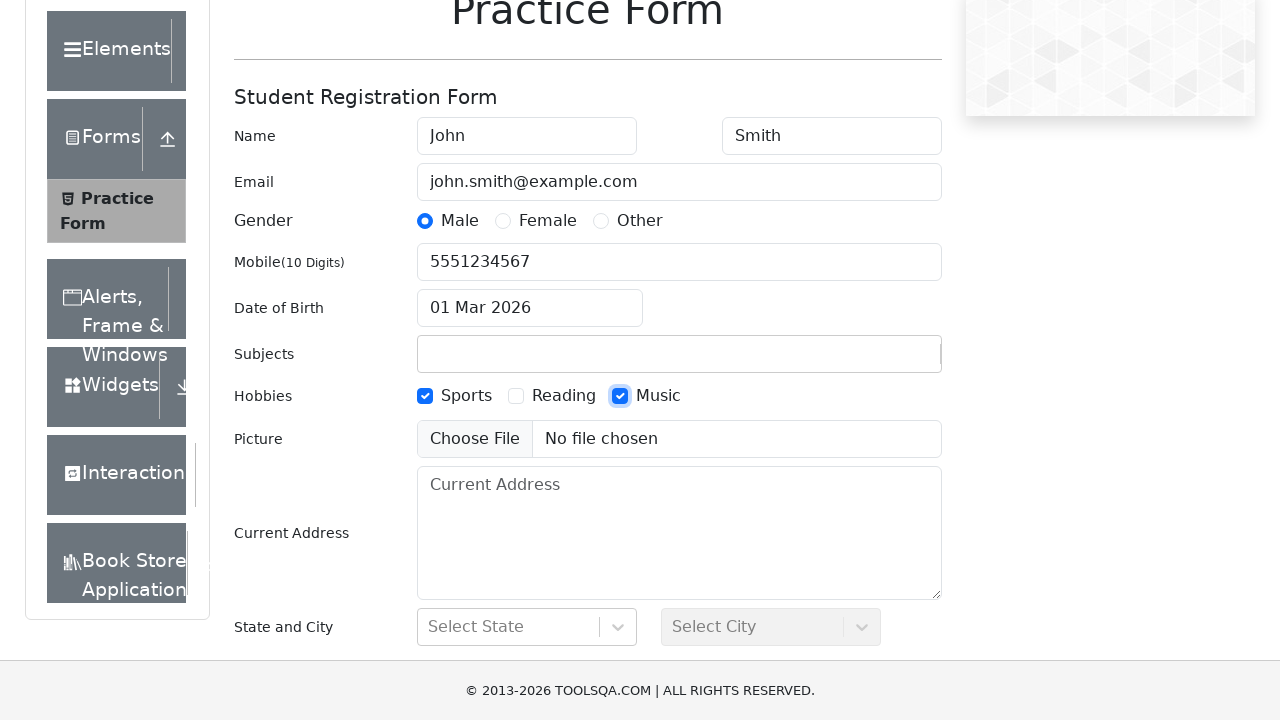

Clicked submit button to submit form at (885, 499) on #submit
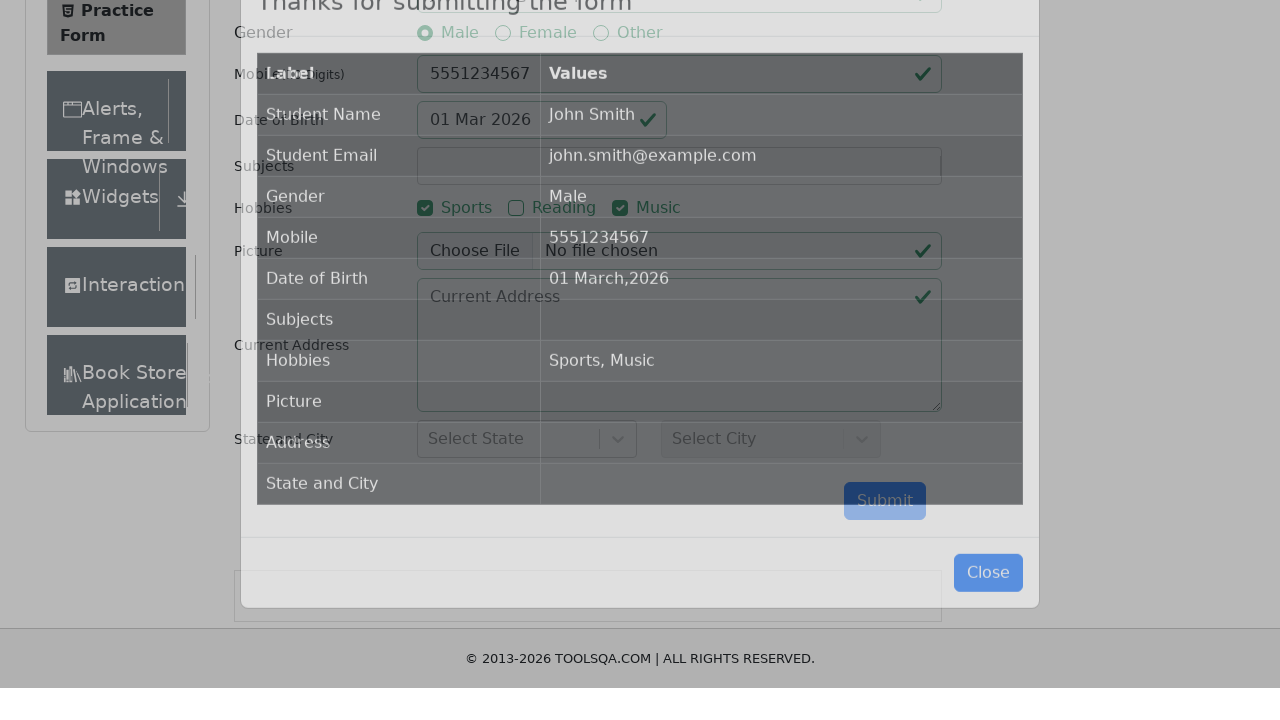

Confirmation popup modal loaded
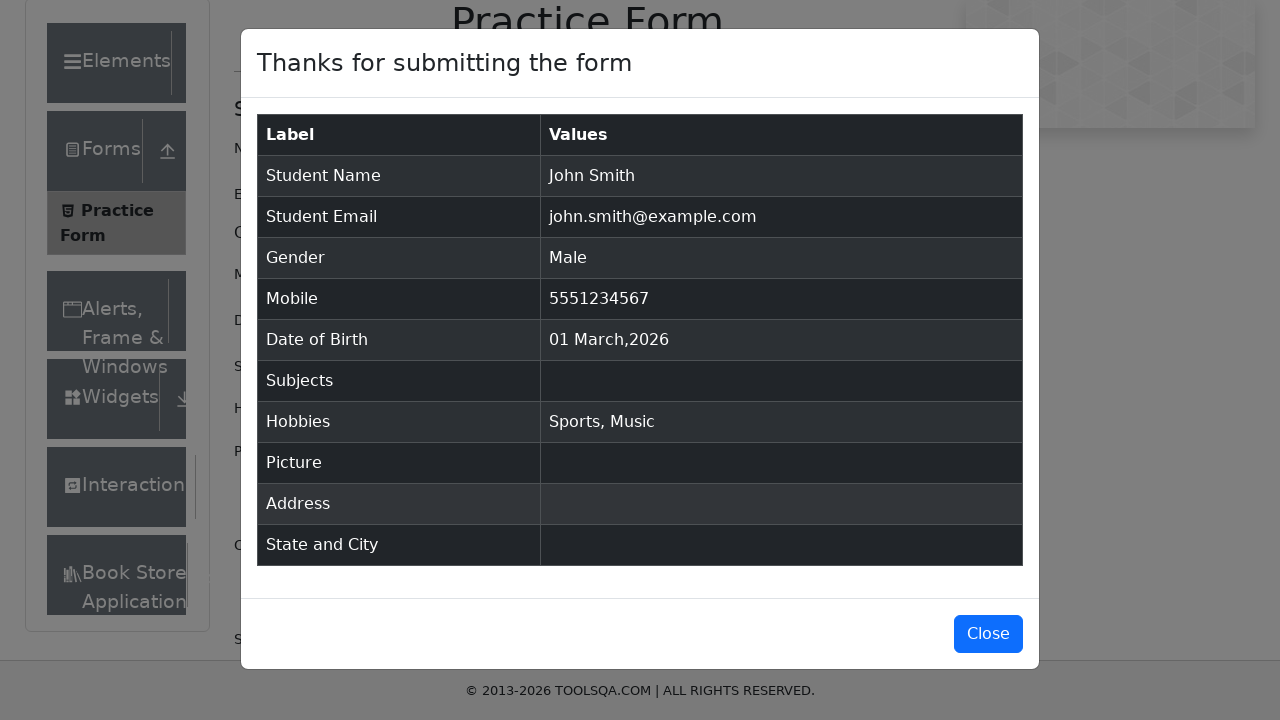

Retrieved student name from confirmation table
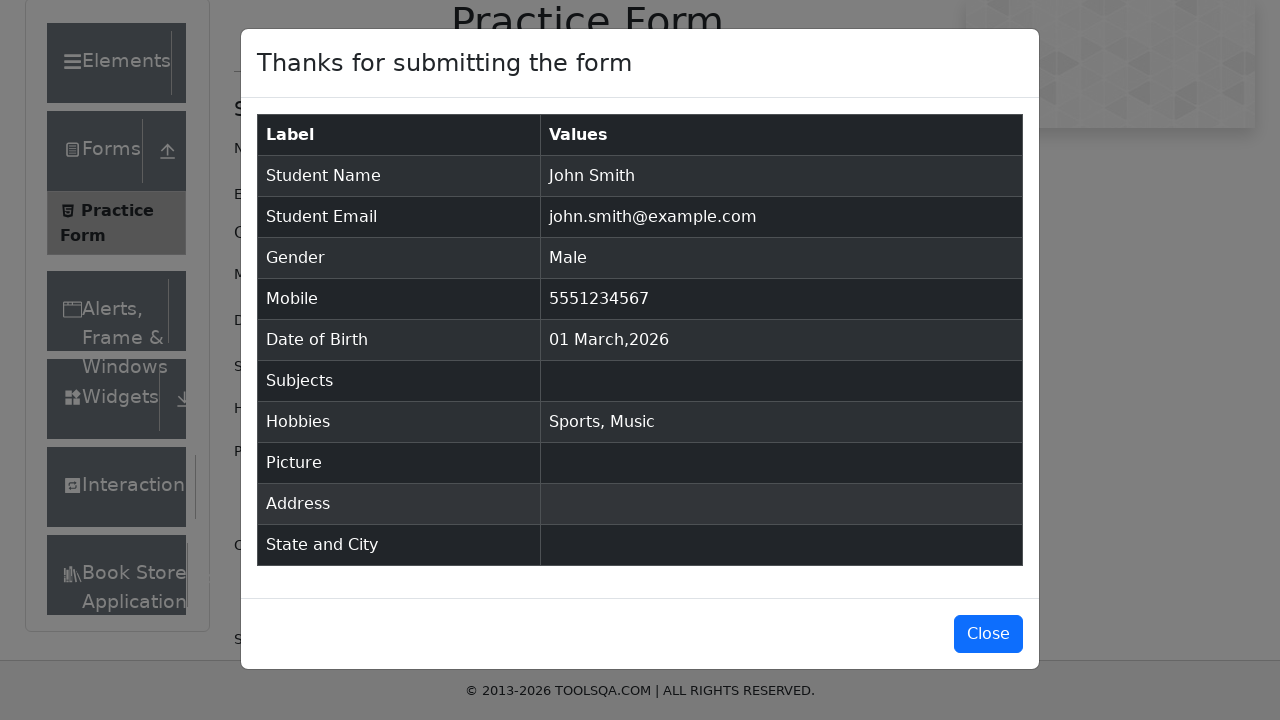

Verified that confirmation contains 'John Smith'
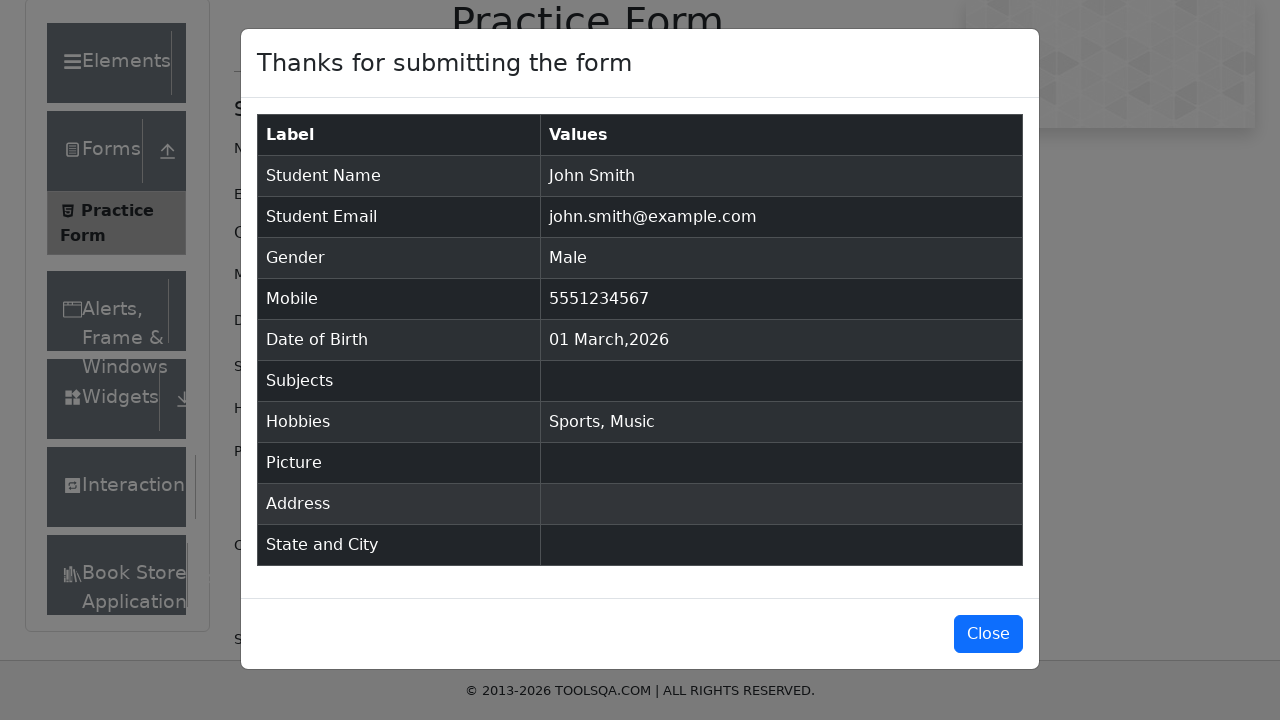

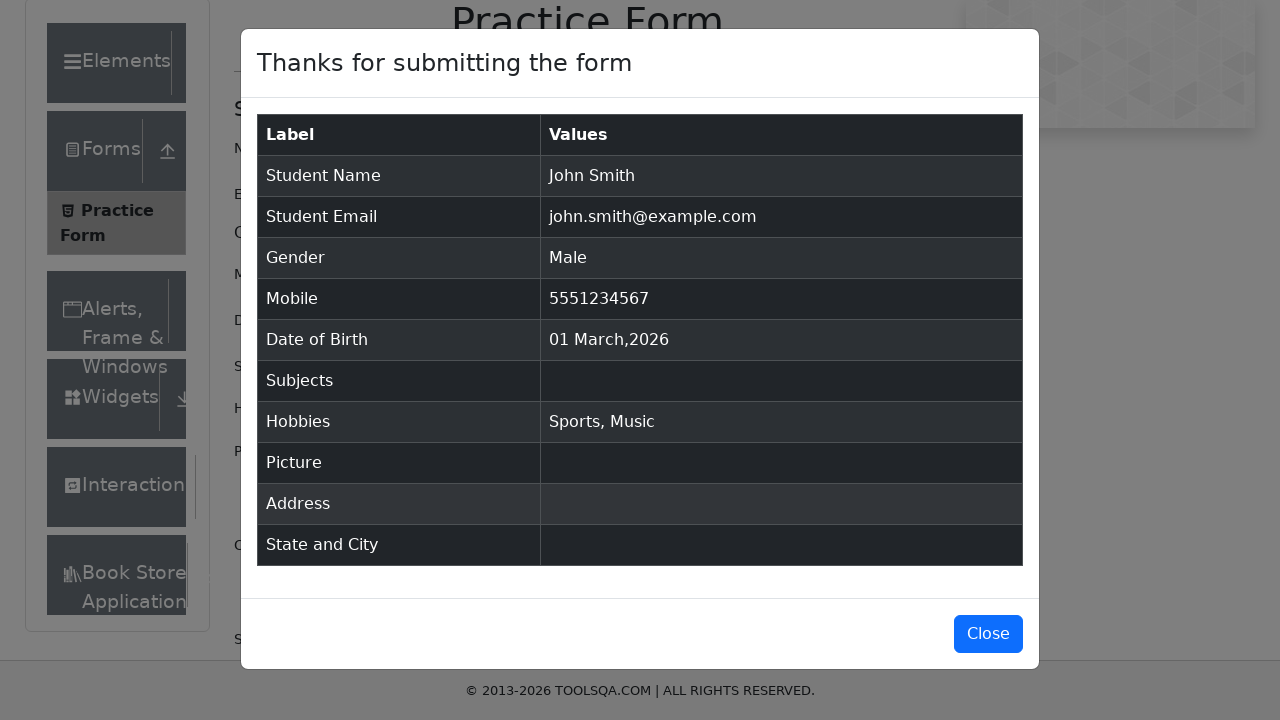